Tests that clicking the Due column header sorts the table data in ascending order by verifying the column values are properly ordered.

Starting URL: http://the-internet.herokuapp.com/tables

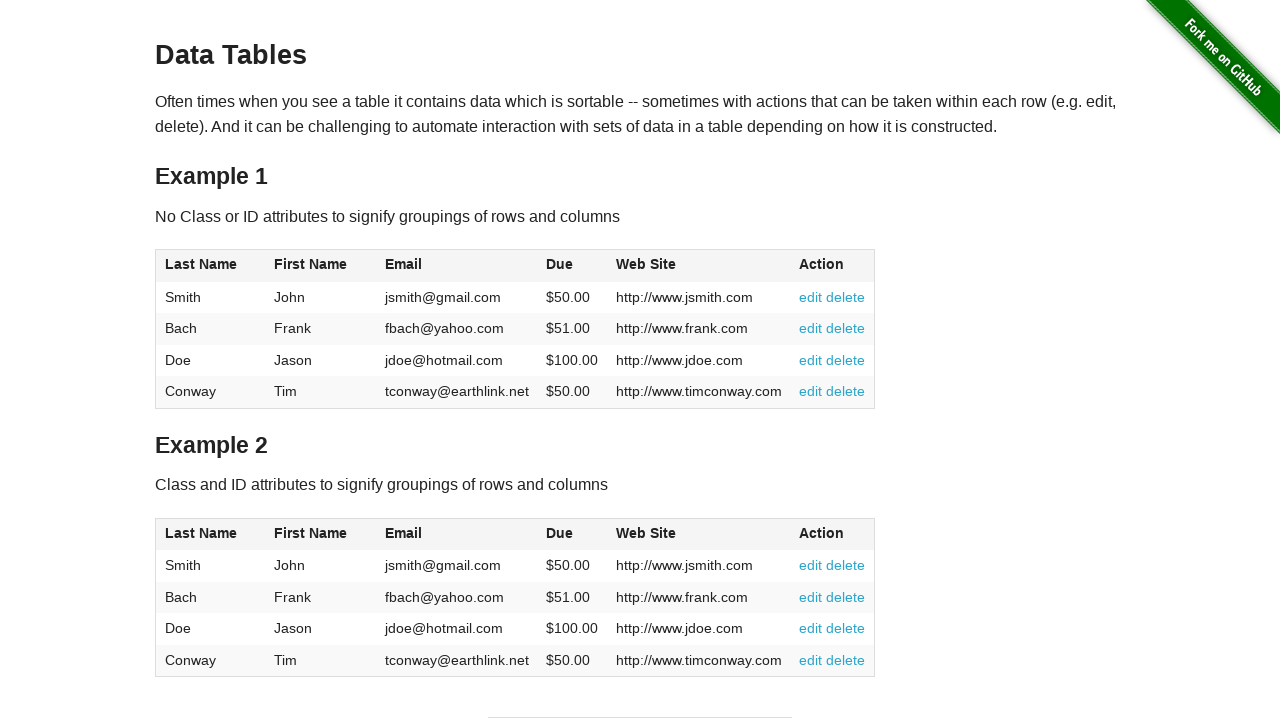

Clicked Due column header to sort table in ascending order at (572, 266) on #table1 thead tr th:nth-of-type(4)
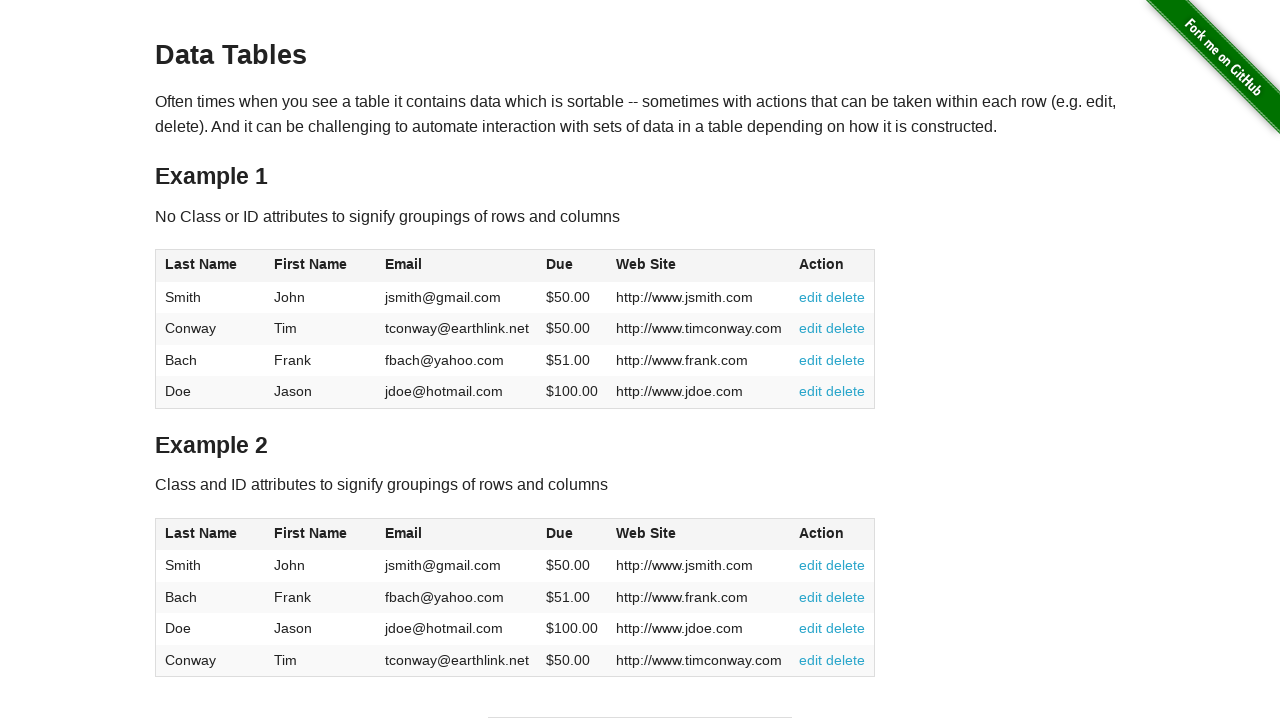

Verified Due column data is present after sorting
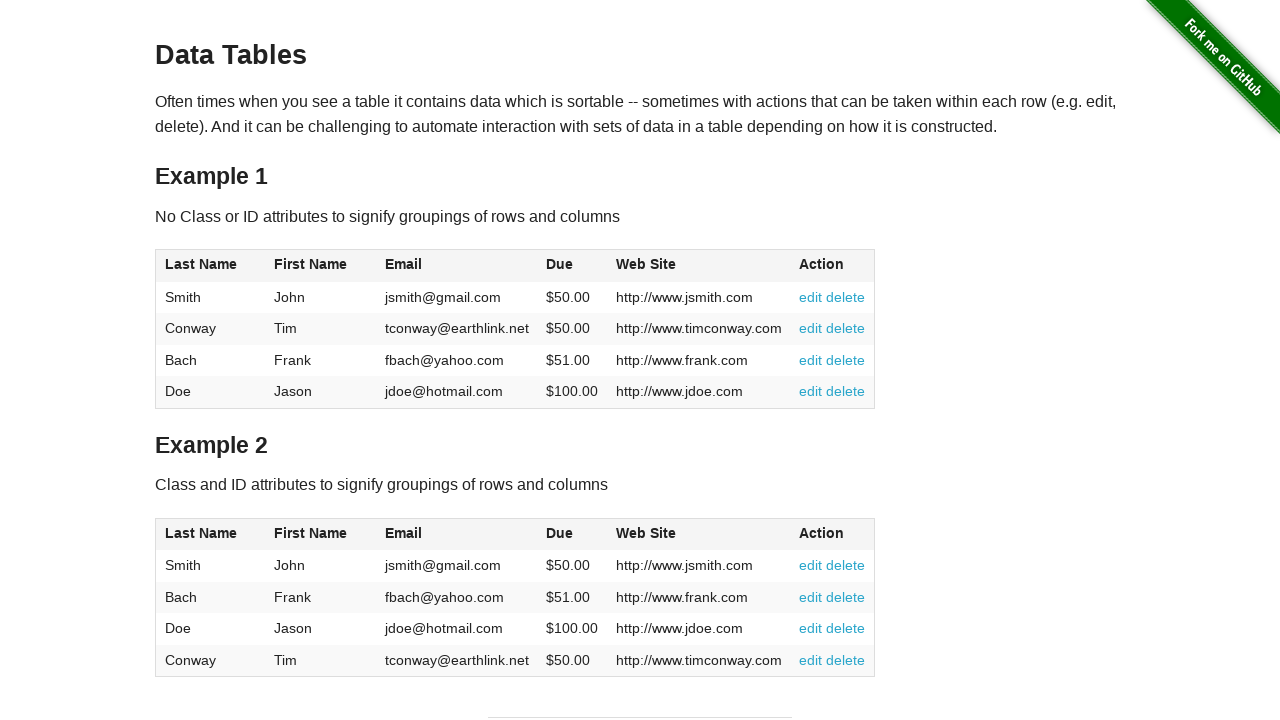

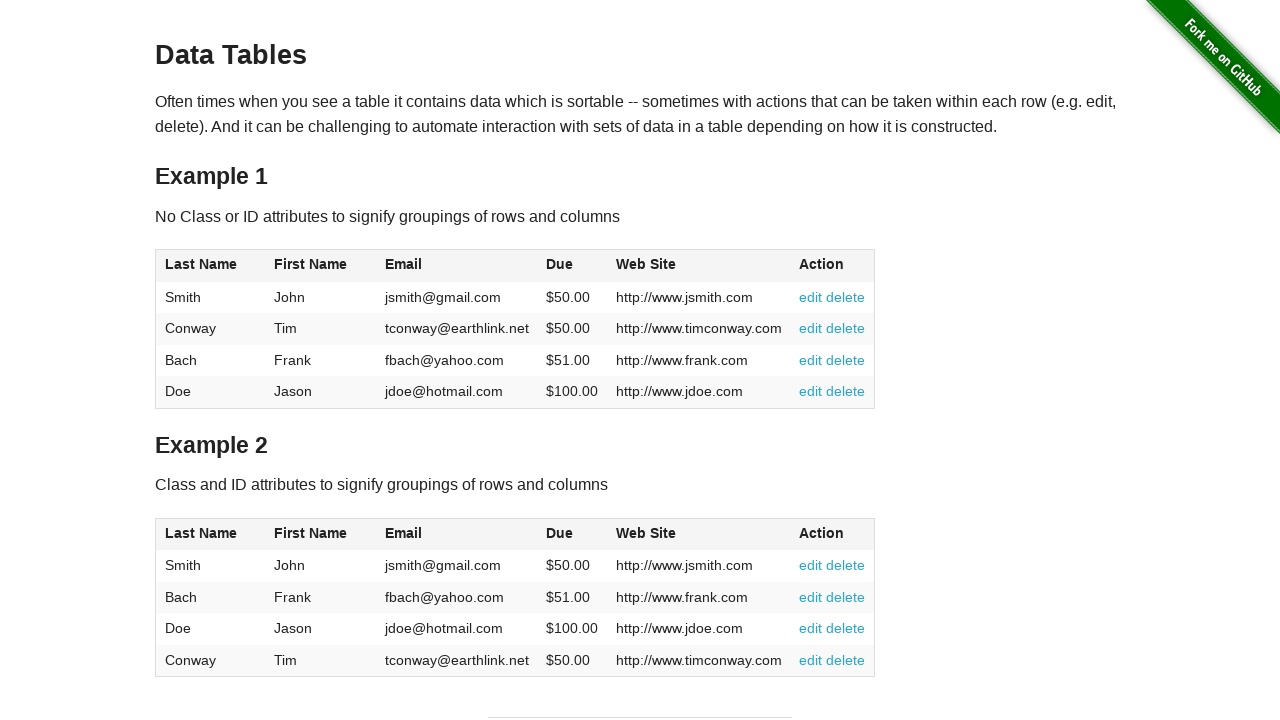